Navigates to the file upload page from the homepage and verifies that the upload page is properly loaded

Starting URL: https://the-internet.herokuapp.com/

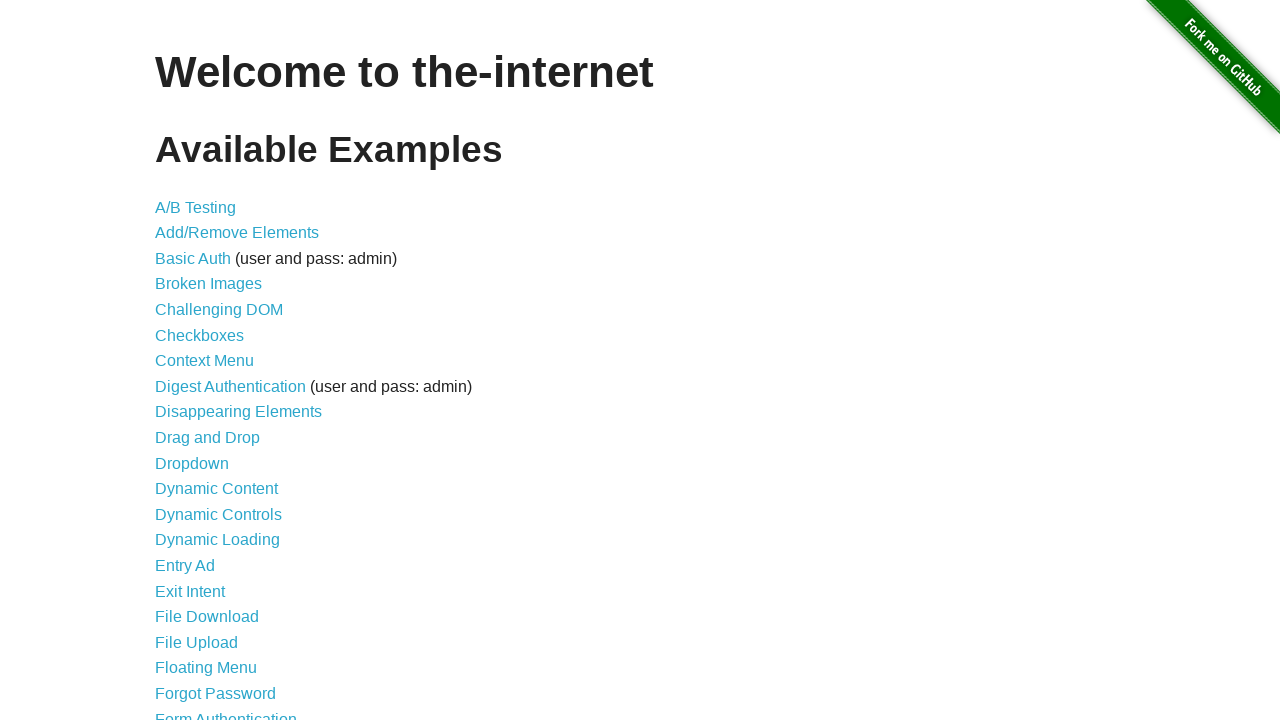

Navigated to the homepage
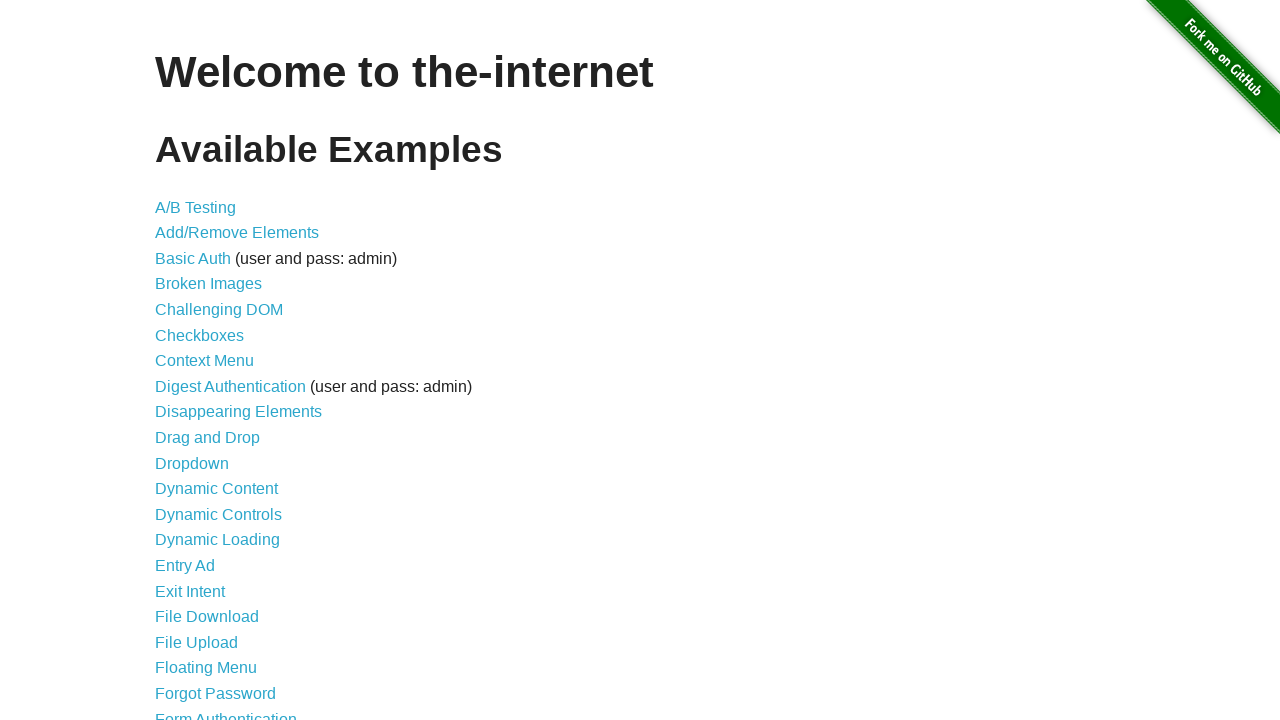

Clicked on File Upload link from homepage at (196, 642) on a[href='/upload']
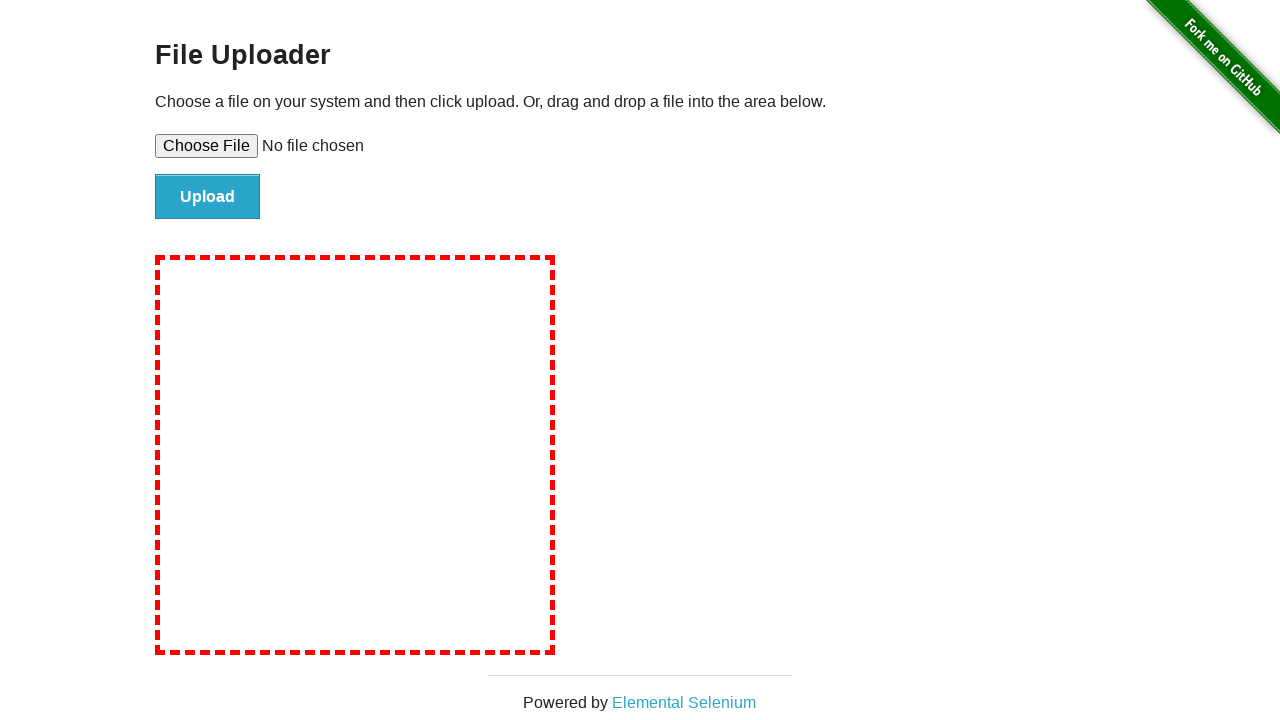

File upload form loaded and visible
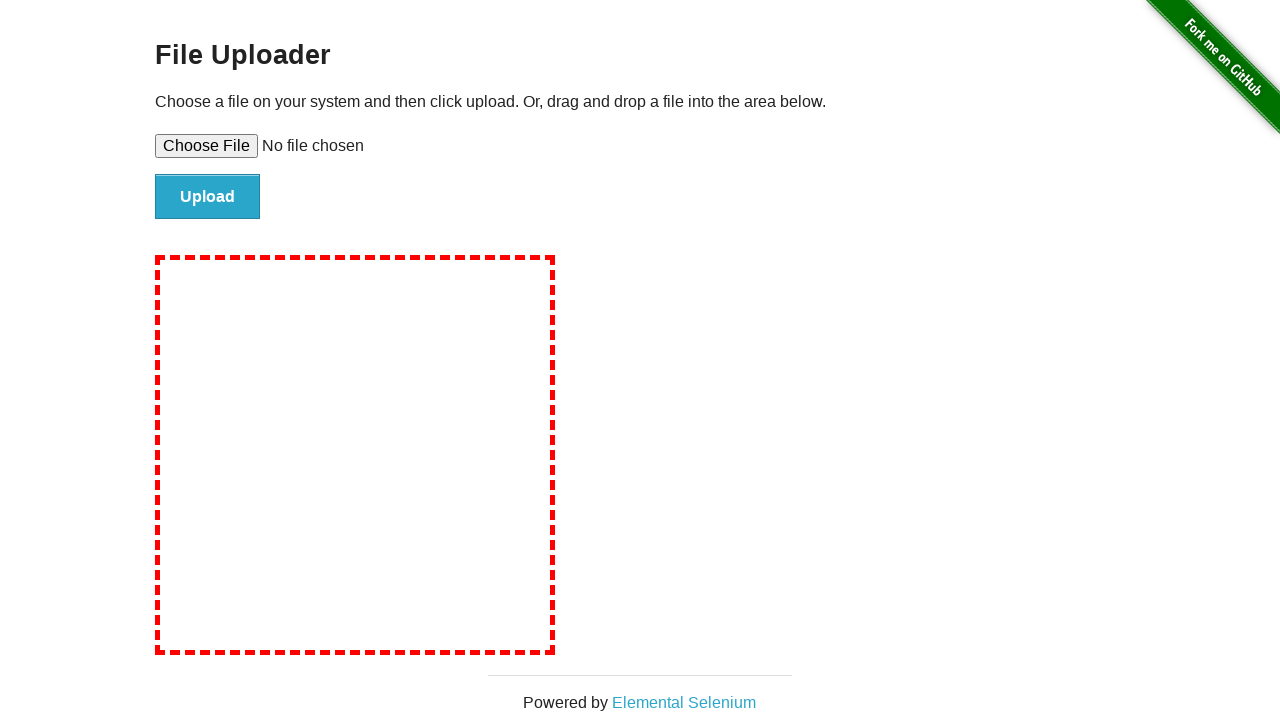

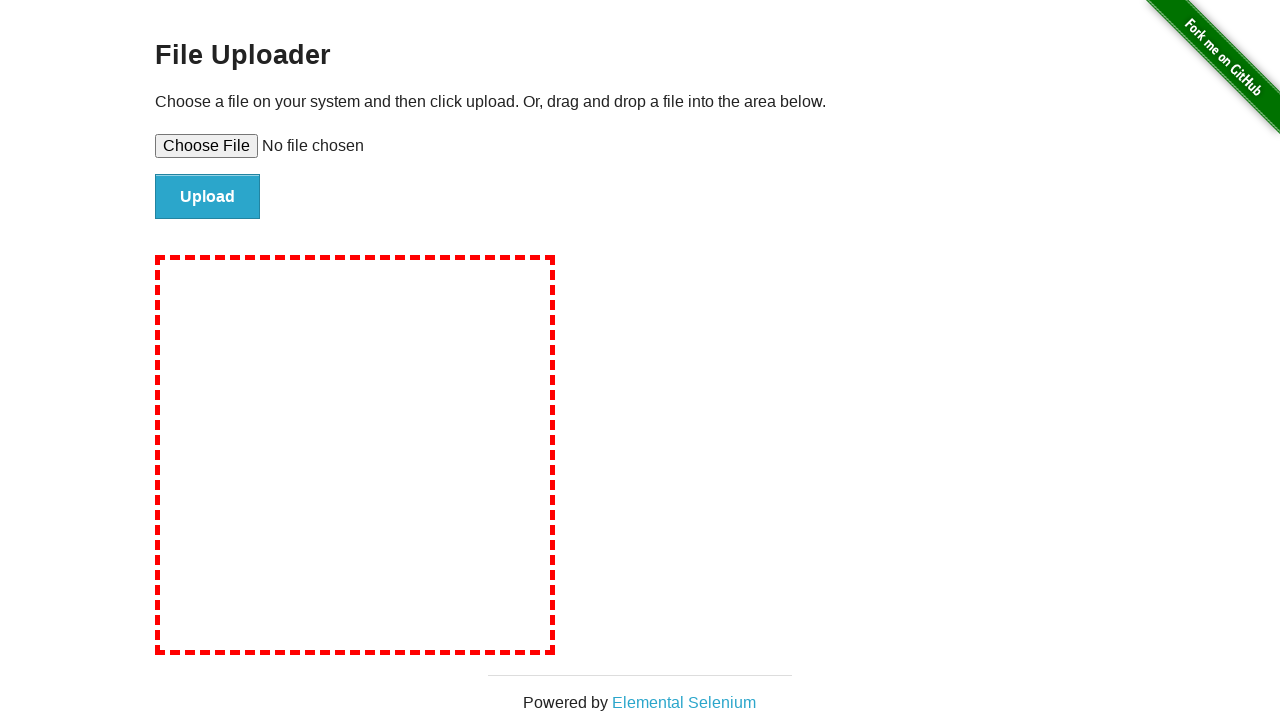